Navigates to DuckDuckGo with emulated slow 2G network conditions

Starting URL: https://duckduckgo.com

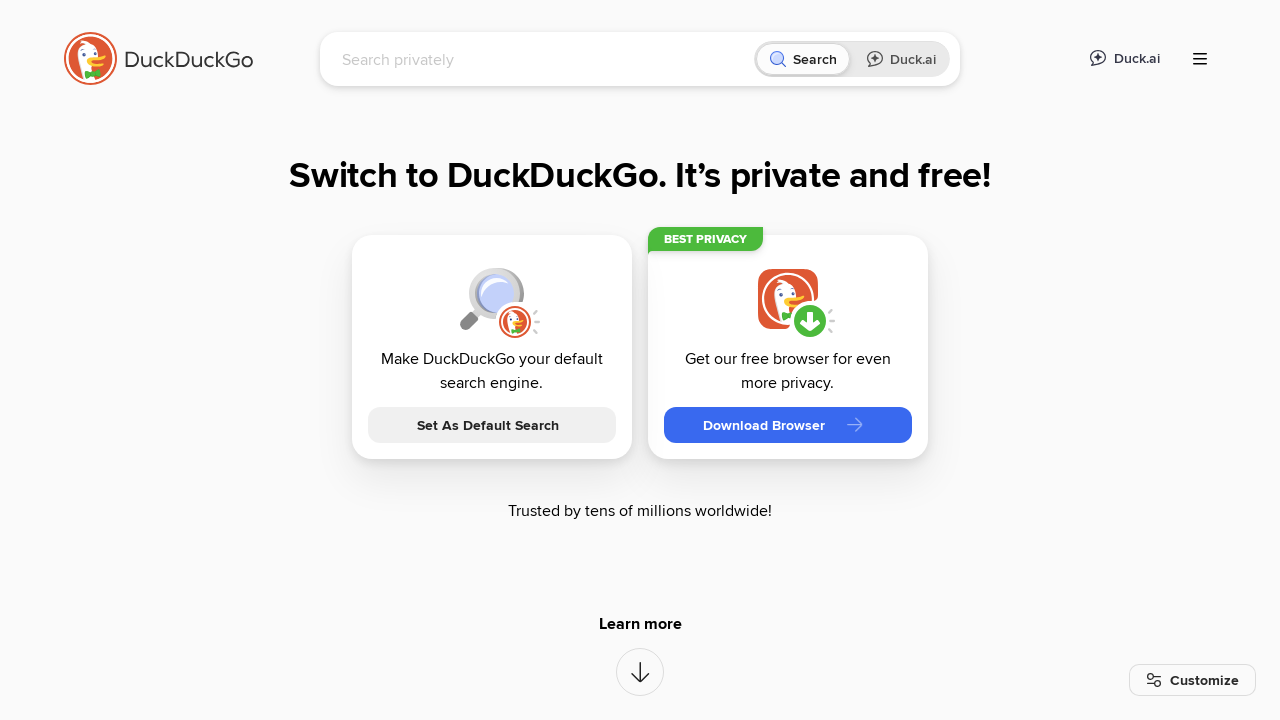

Navigated to DuckDuckGo homepage
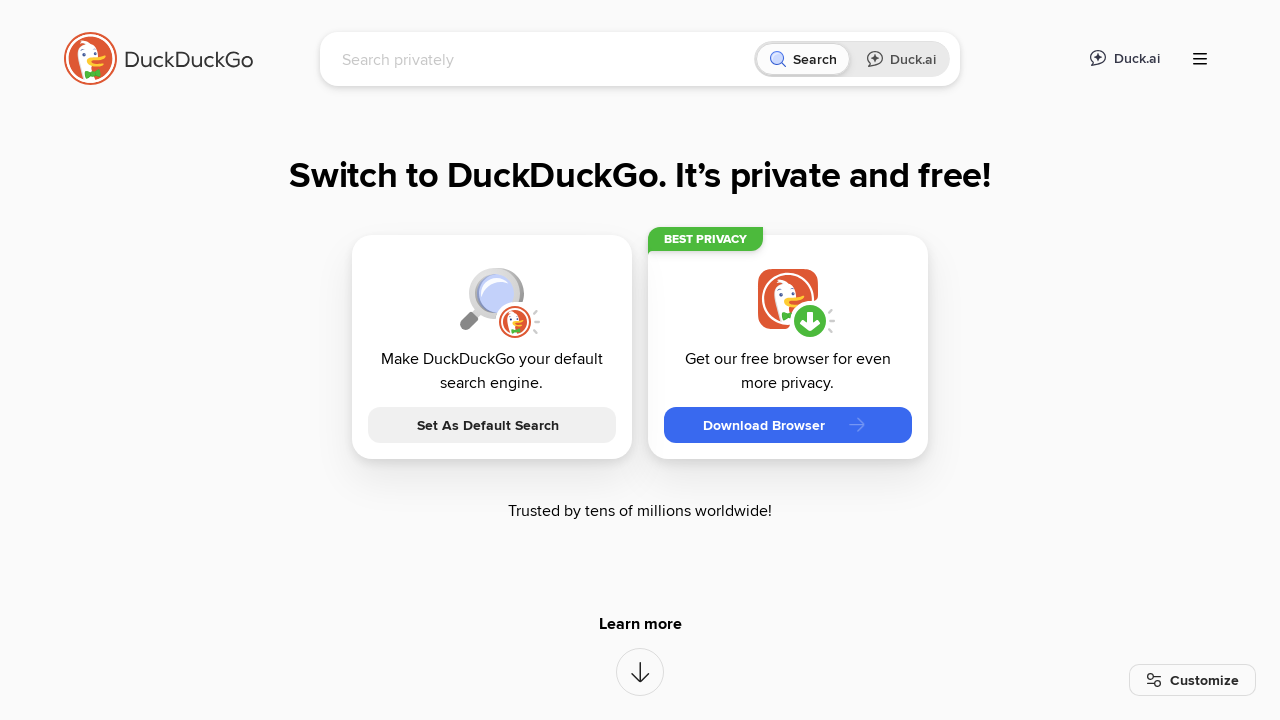

Page loaded with networkidle state reached
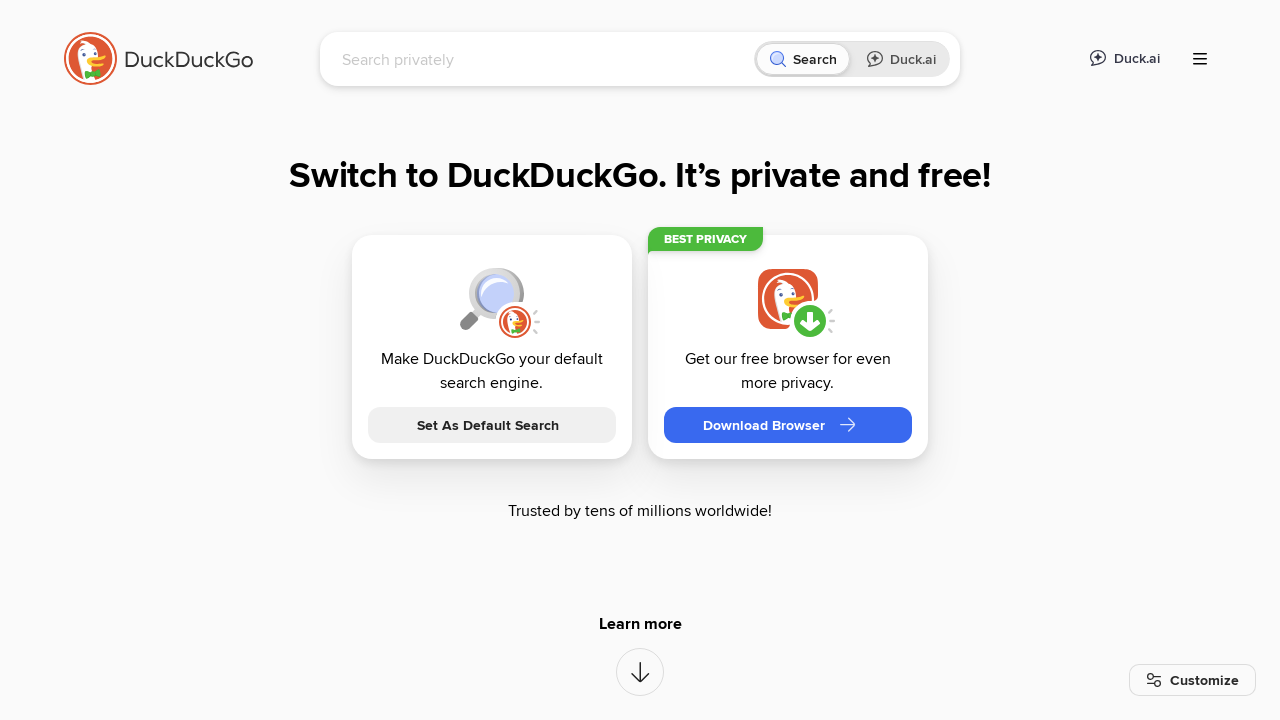

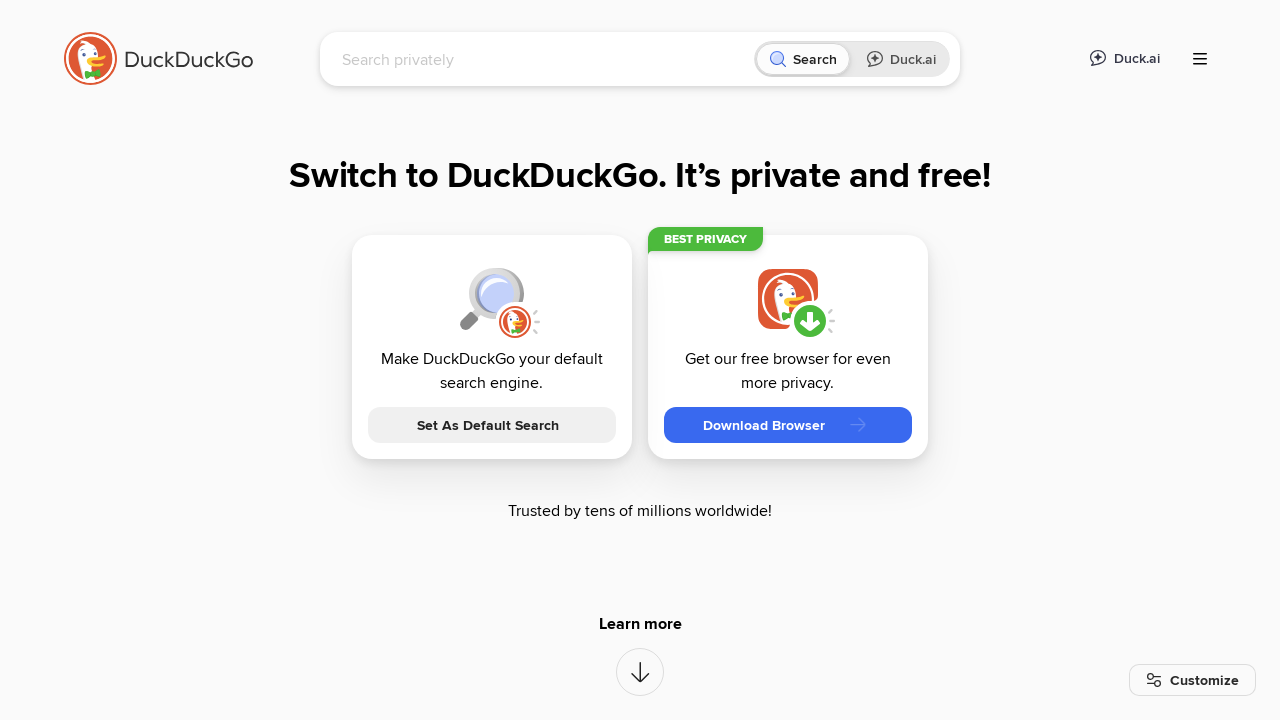